Tests clicking the "Start my free trial" submit button on a Salesforce signup form page using a CSS selector with multiple attributes.

Starting URL: https://www.salesforce.com/form/signup/elf-v2-login/?d=70130000000Enus

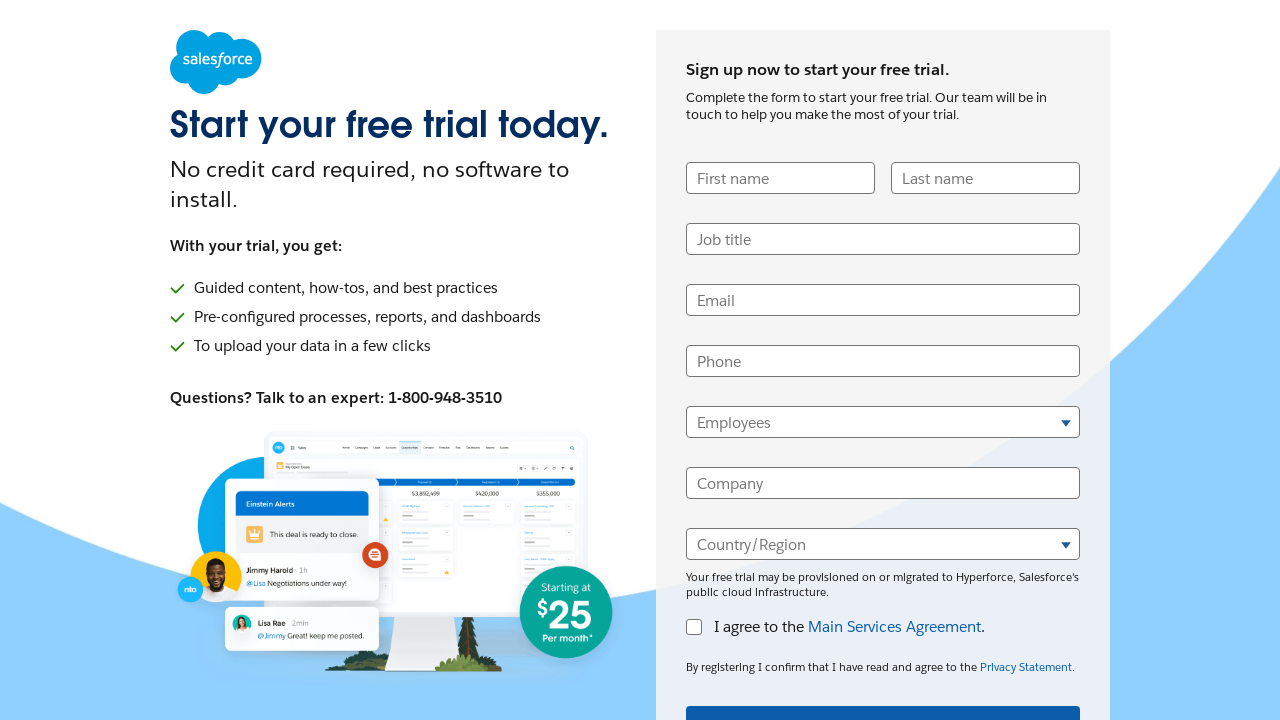

Clicked 'Start my free trial' submit button using CSS selector with multiple attributes at (883, 699) on .submit.btn.btn-lg.btn-primary.salesforce-sans-regular.btn-full[type='submit'][n
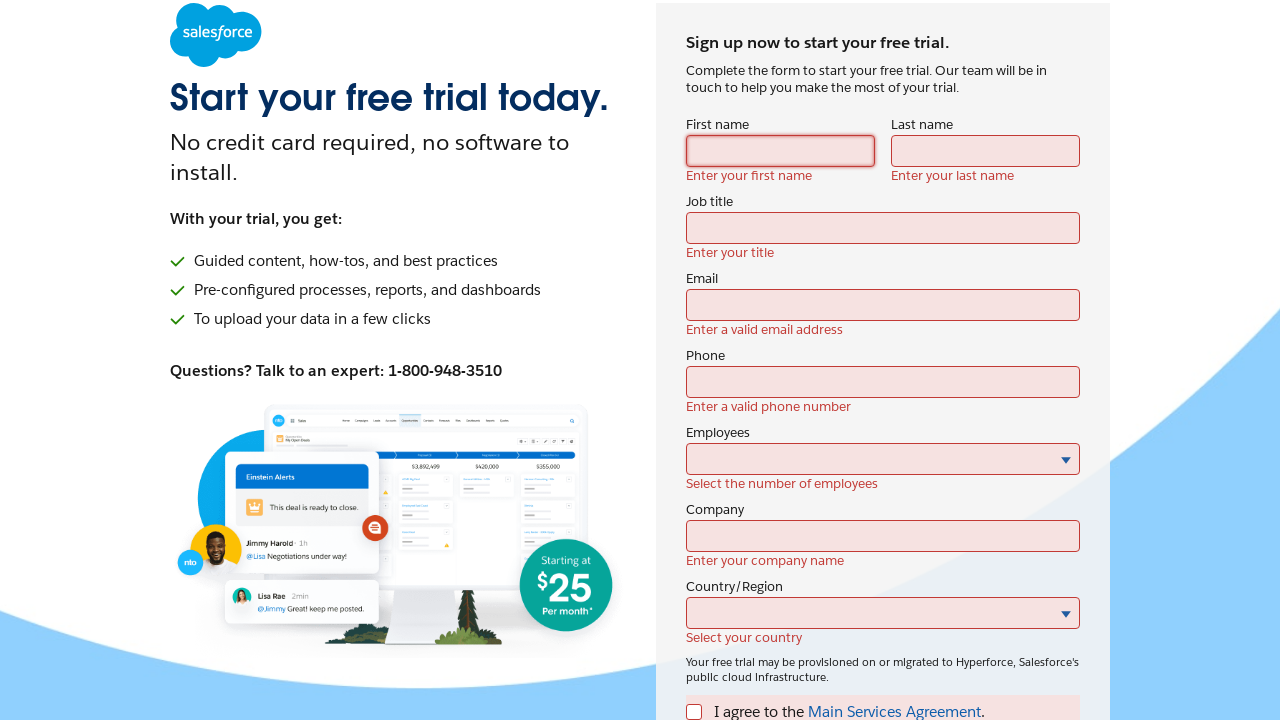

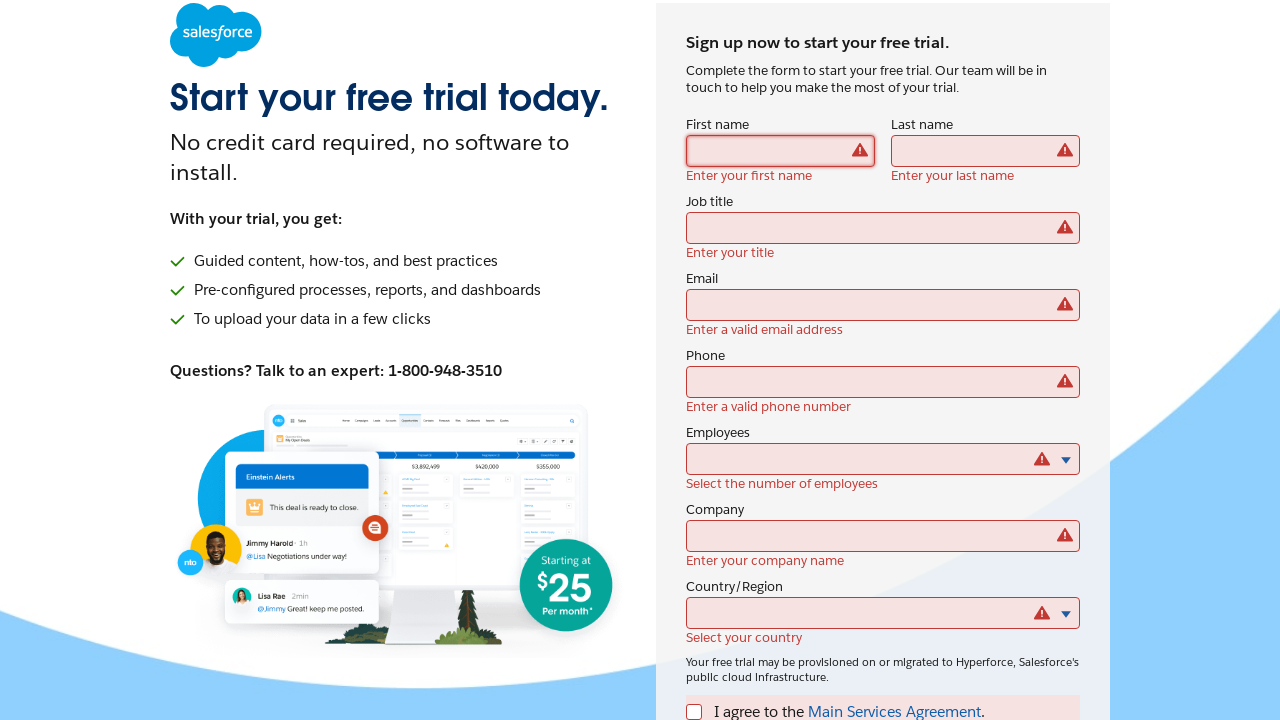